Tests the search functionality on an OpenCart demo site by searching for "iPhone", clicking on the search result, and verifying the product page displays the correct product name.

Starting URL: https://naveenautomationlabs.com/opencart/index.php?route=common/home

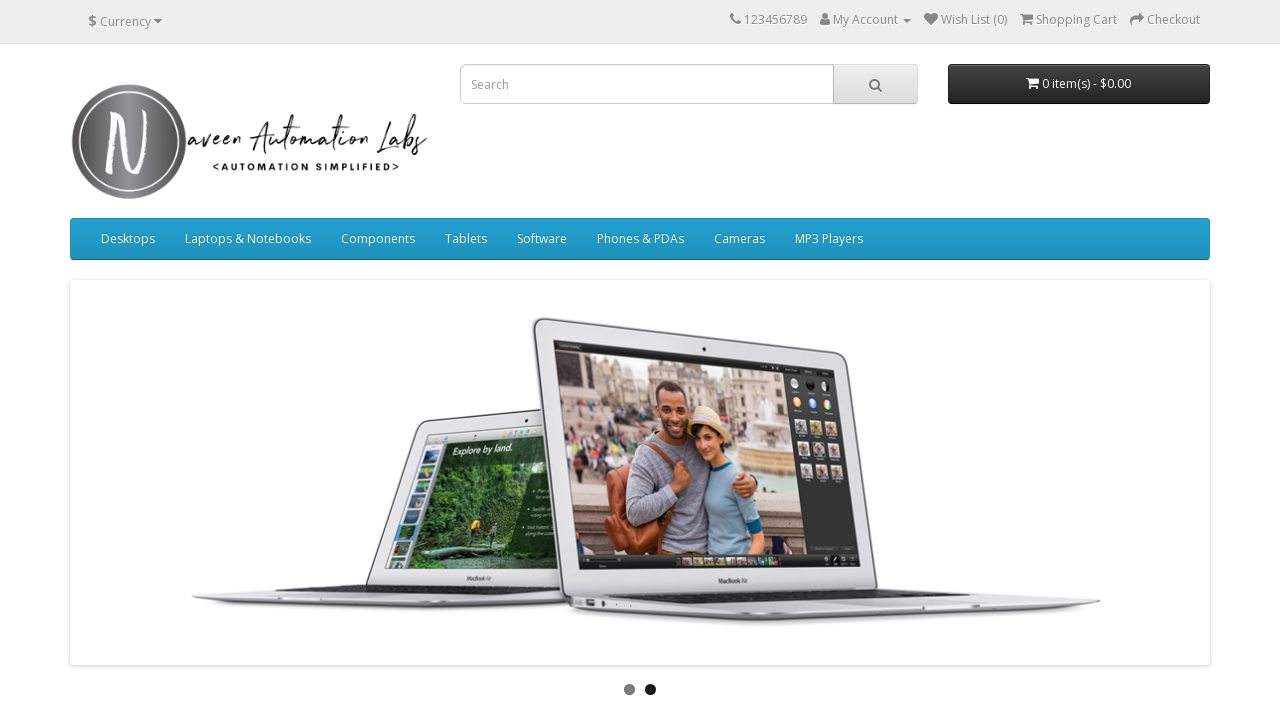

Filled search box with 'iPhone' on input[name='search']
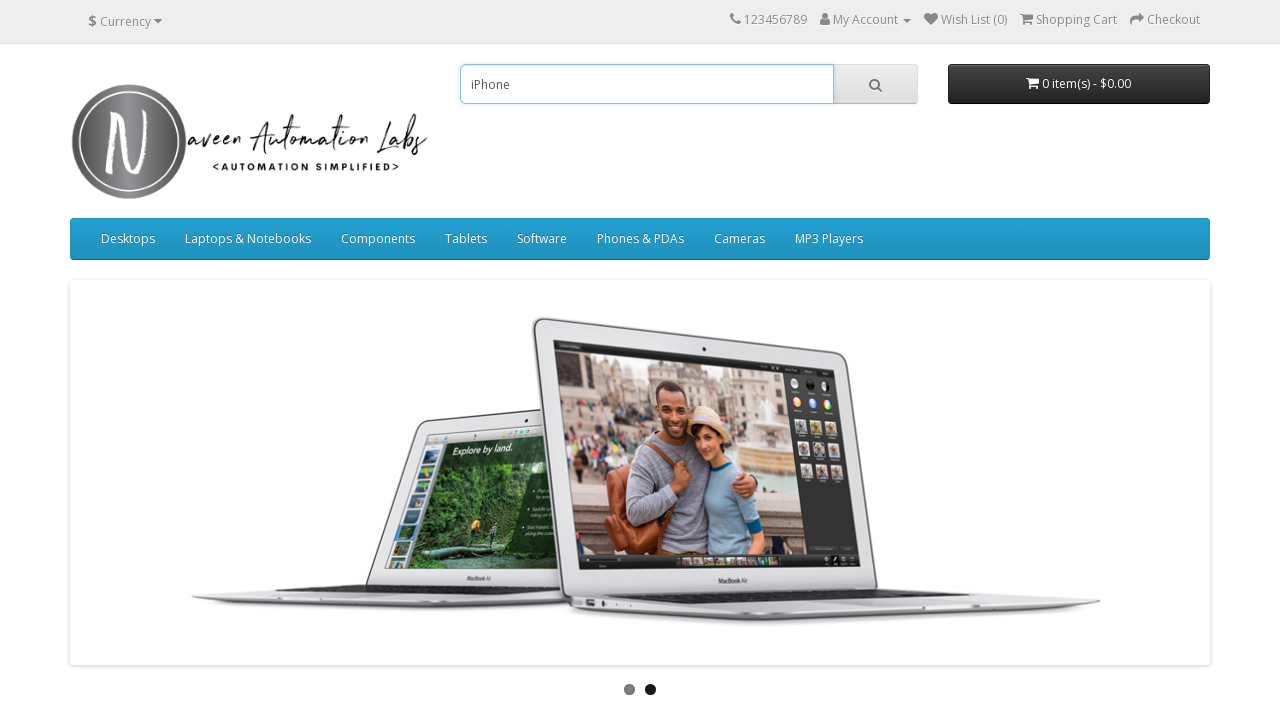

Clicked search button to search for iPhone at (875, 84) on .btn.btn-default.btn-lg
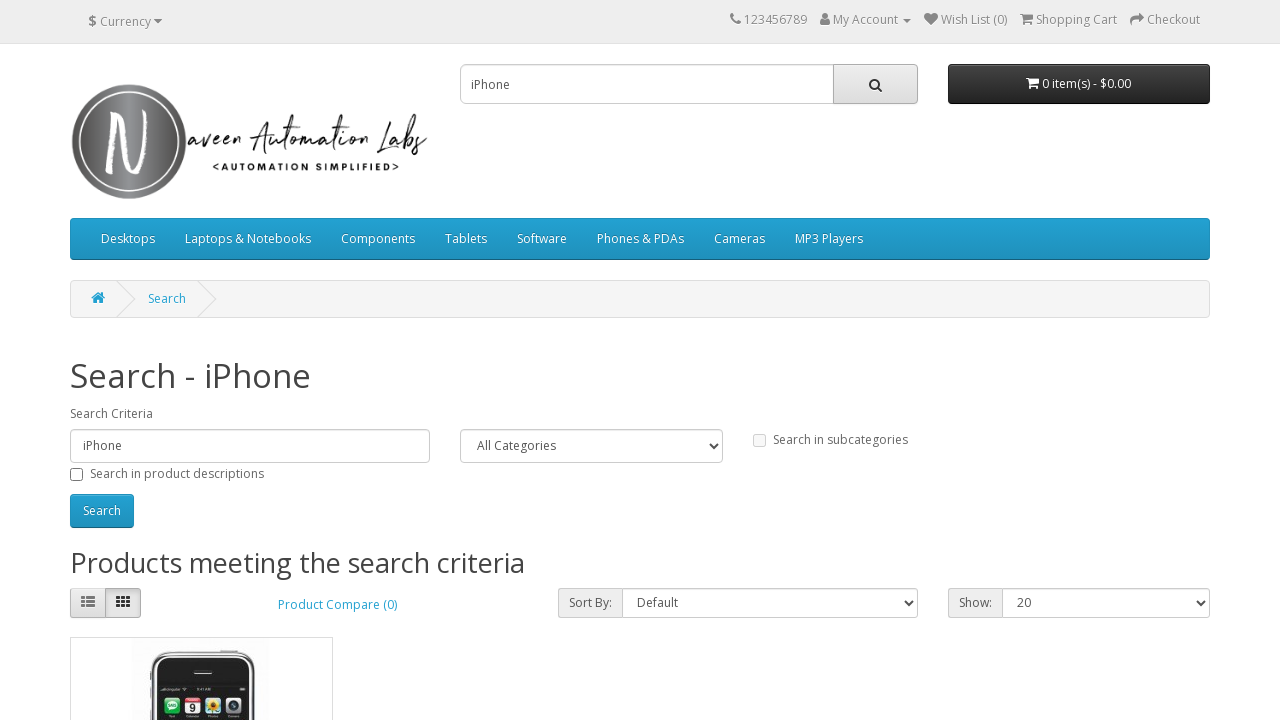

Search results loaded with product links visible
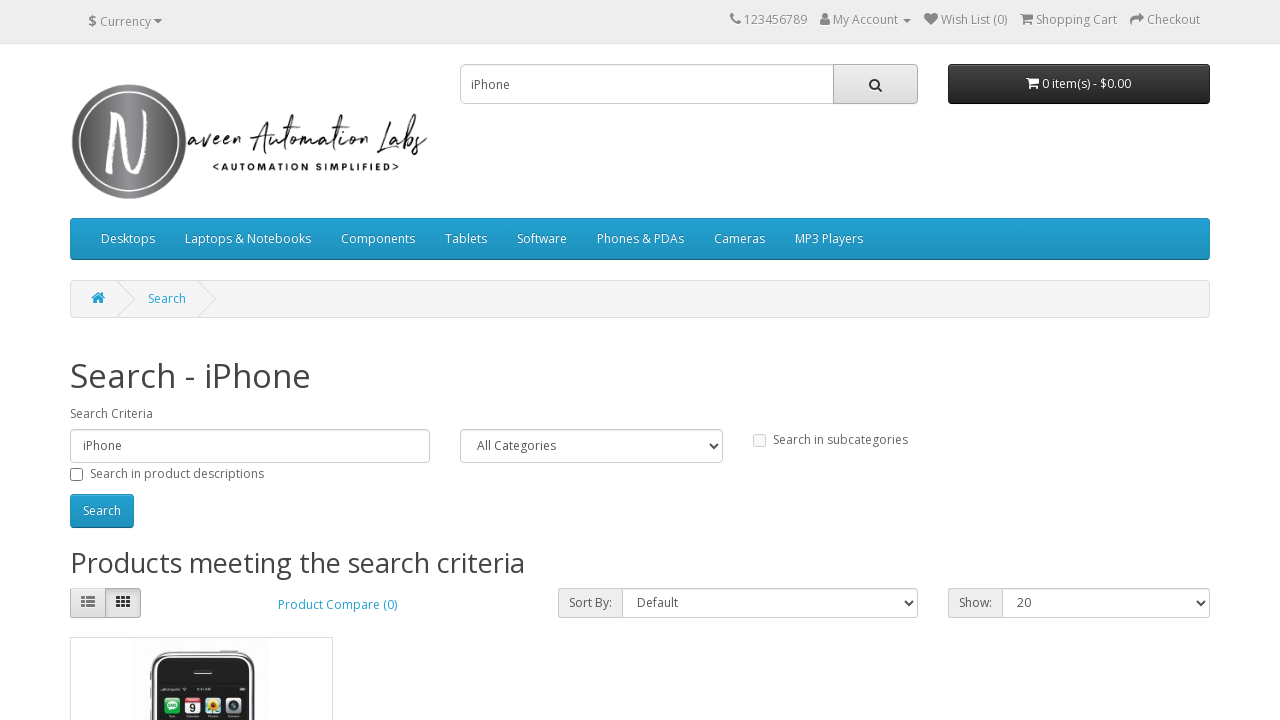

Clicked on the first search result product link at (116, 361) on h4 > a
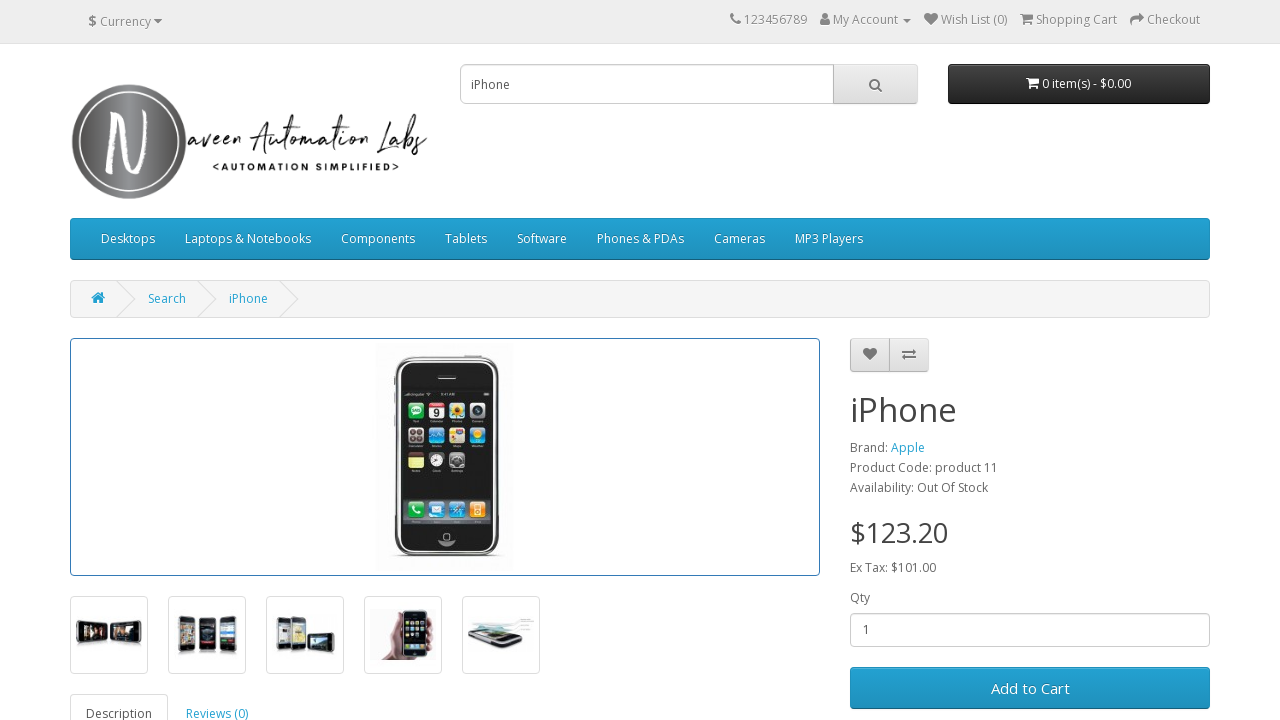

Product page loaded with product name heading visible
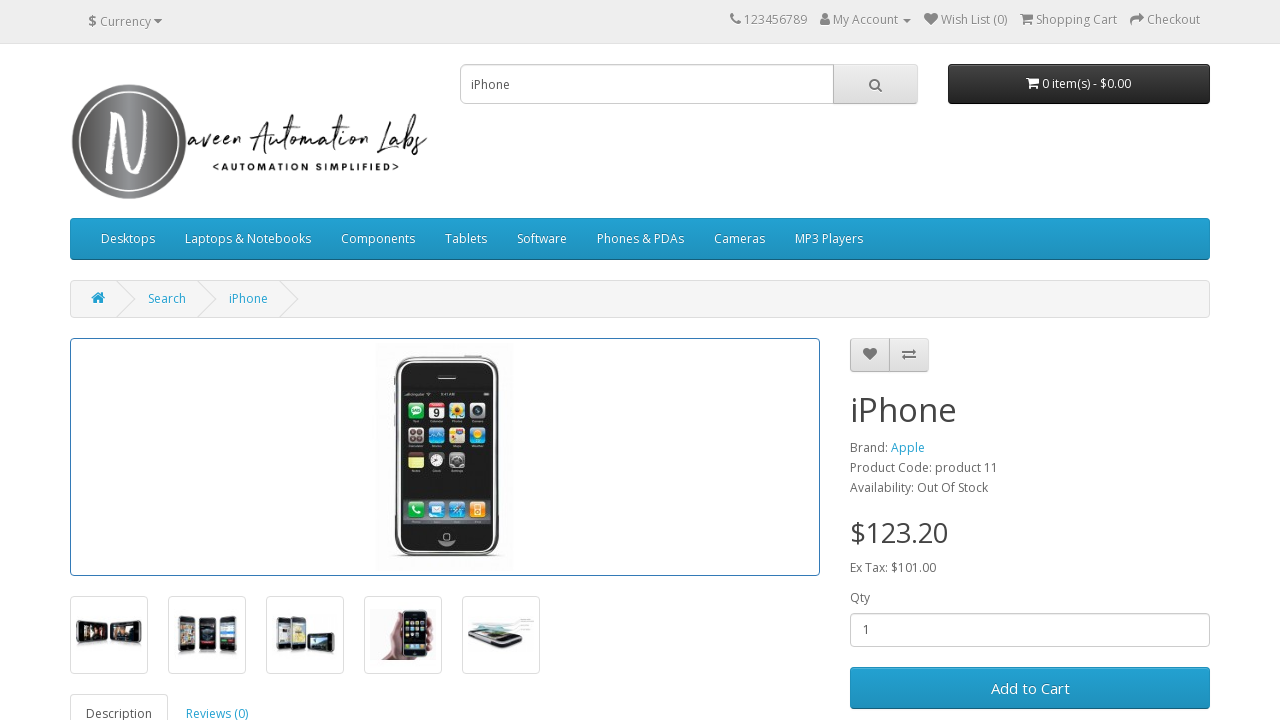

Retrieved product name: 'iPhone'
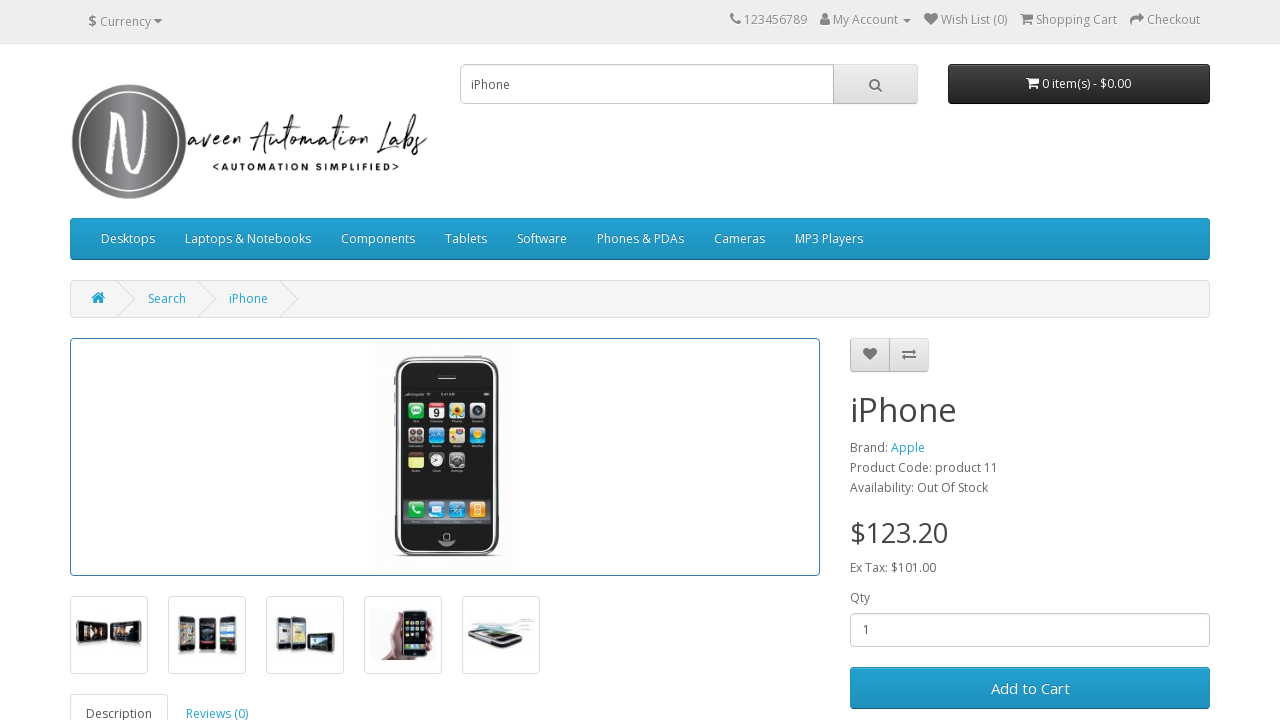

Verified product name is 'iPhone'
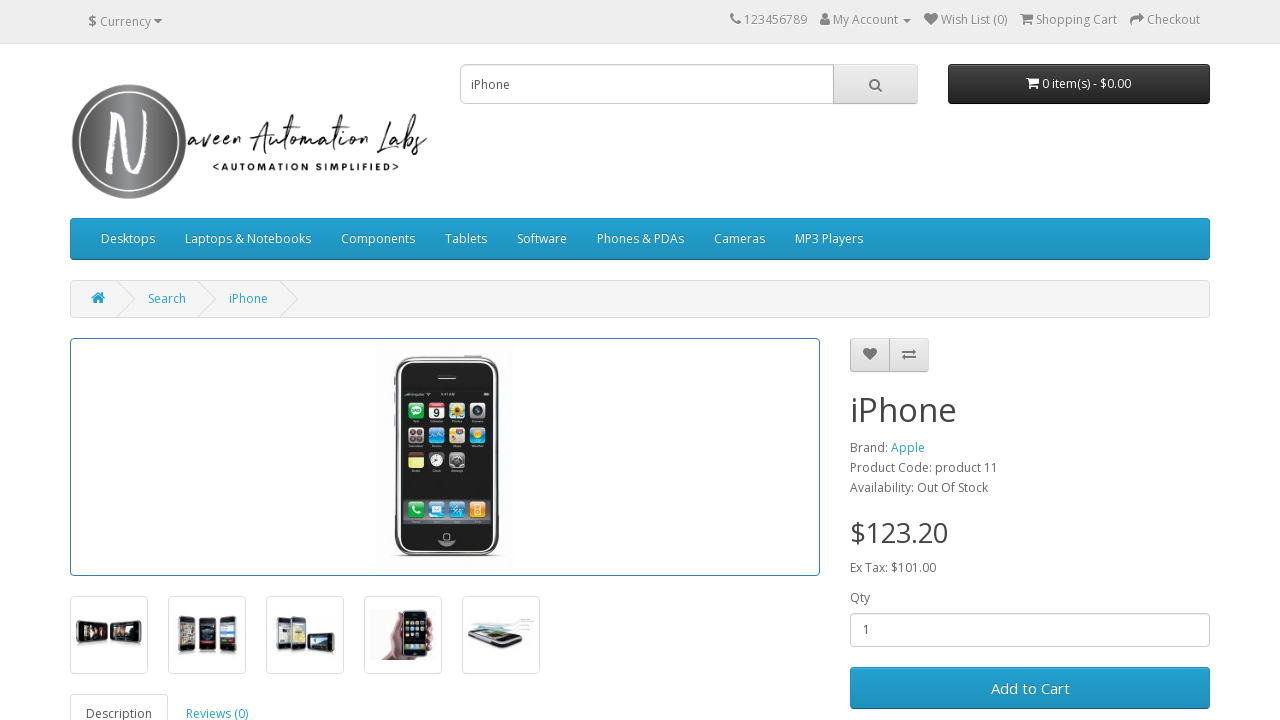

Retrieved search input value: 'iPhone'
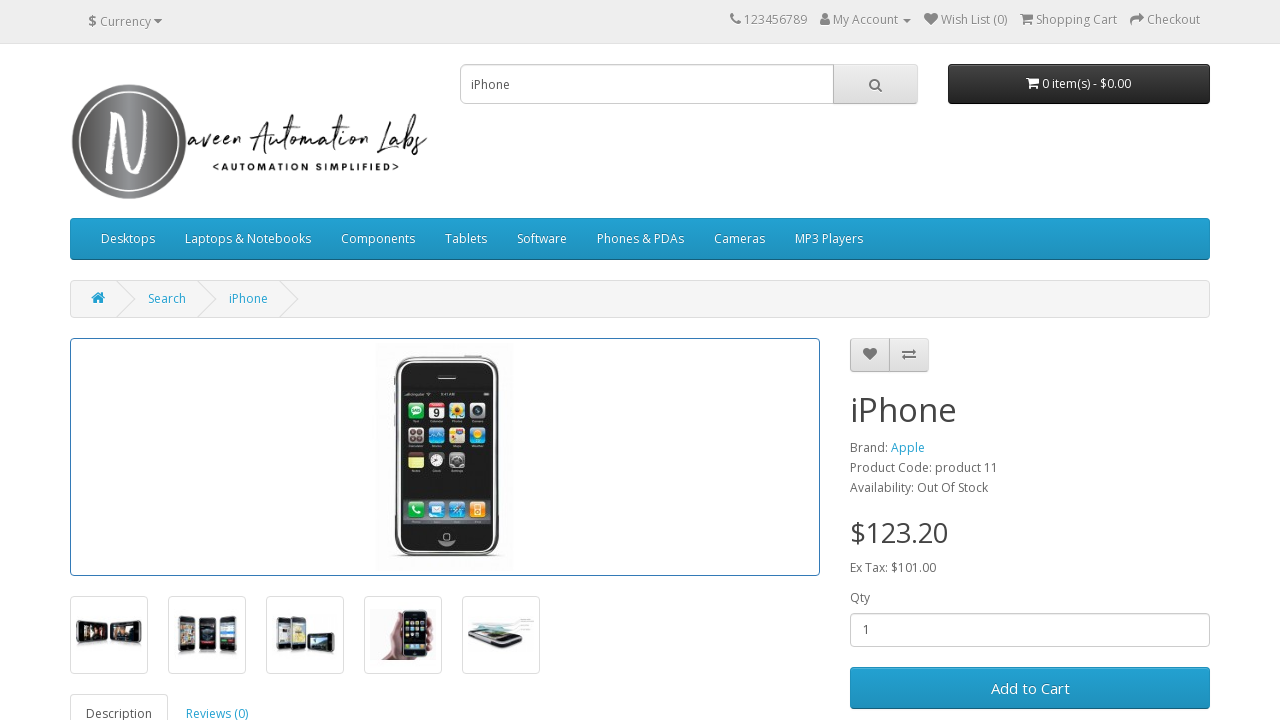

Verified search input contains 'iPhone'
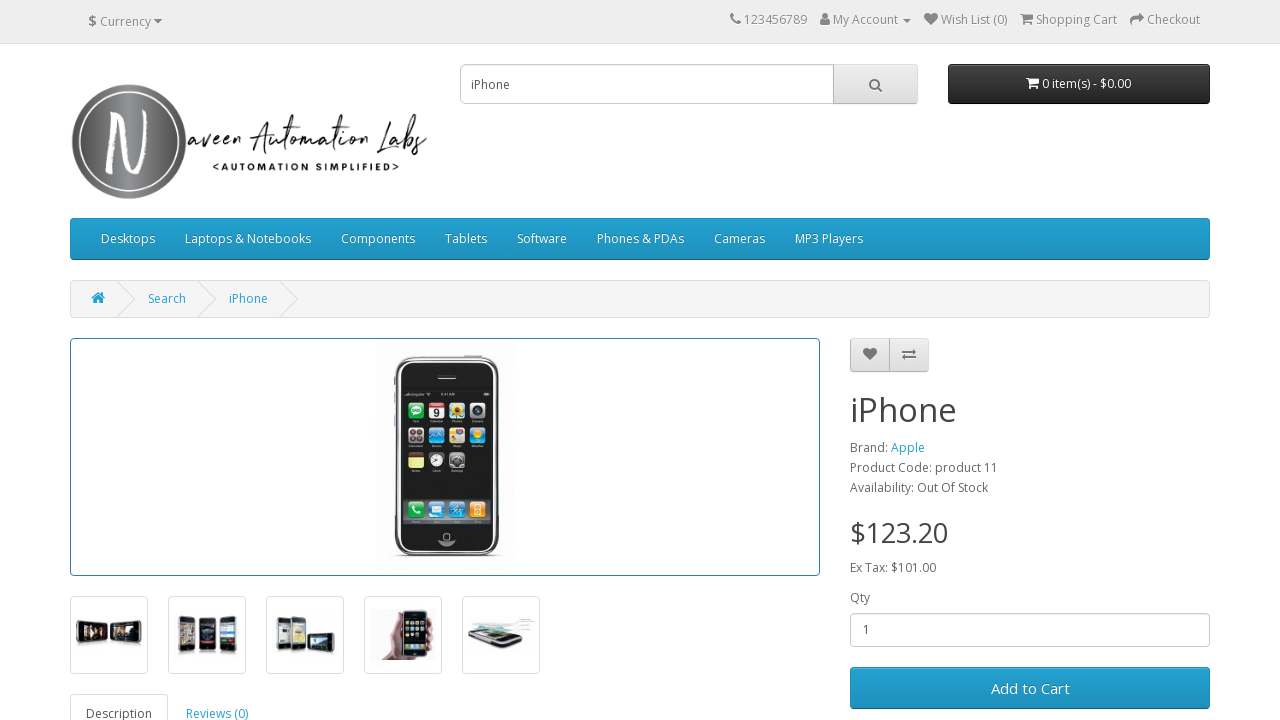

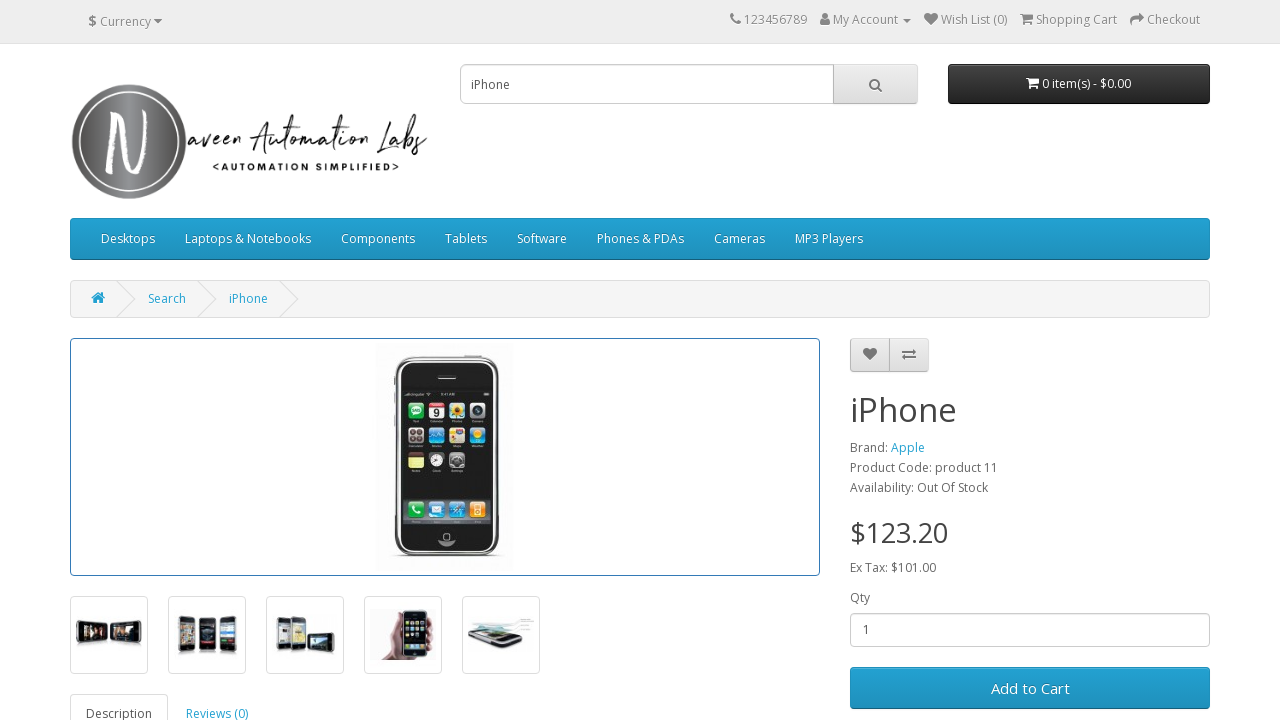